Navigates to Salesforce login page and clicks the forgot password link

Starting URL: https://login.salesforce.com/

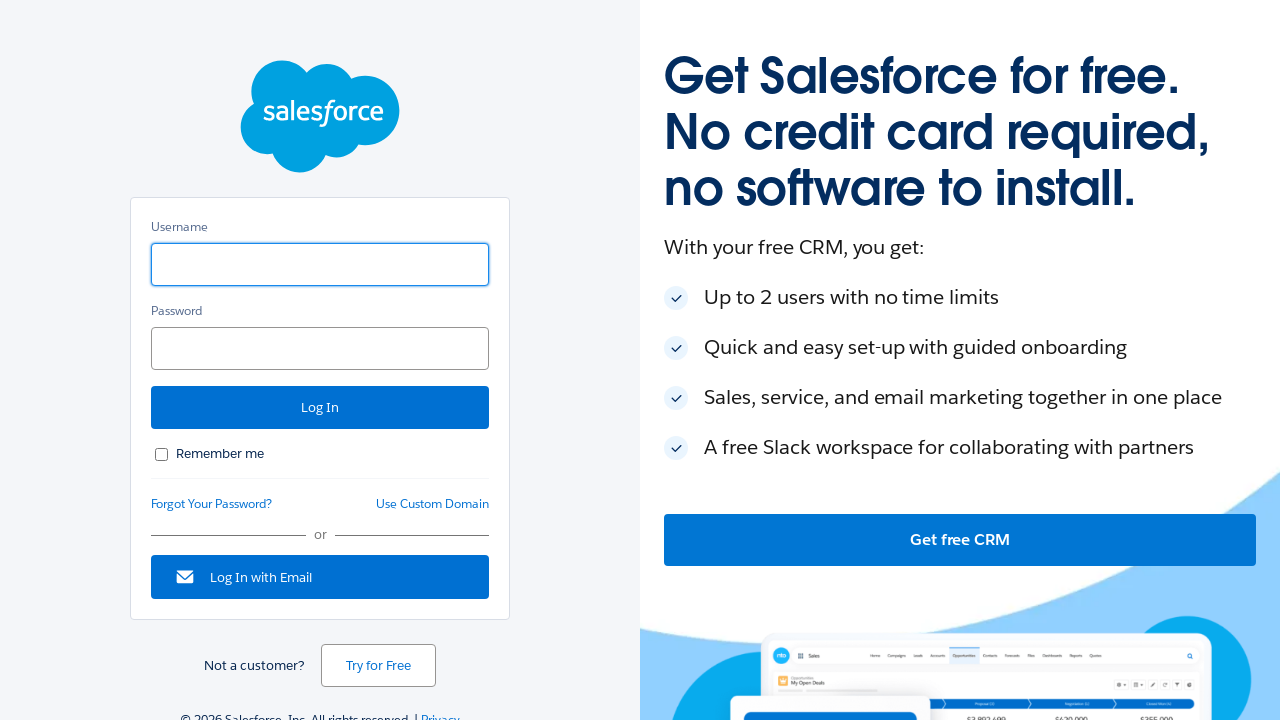

Navigated to Salesforce login page
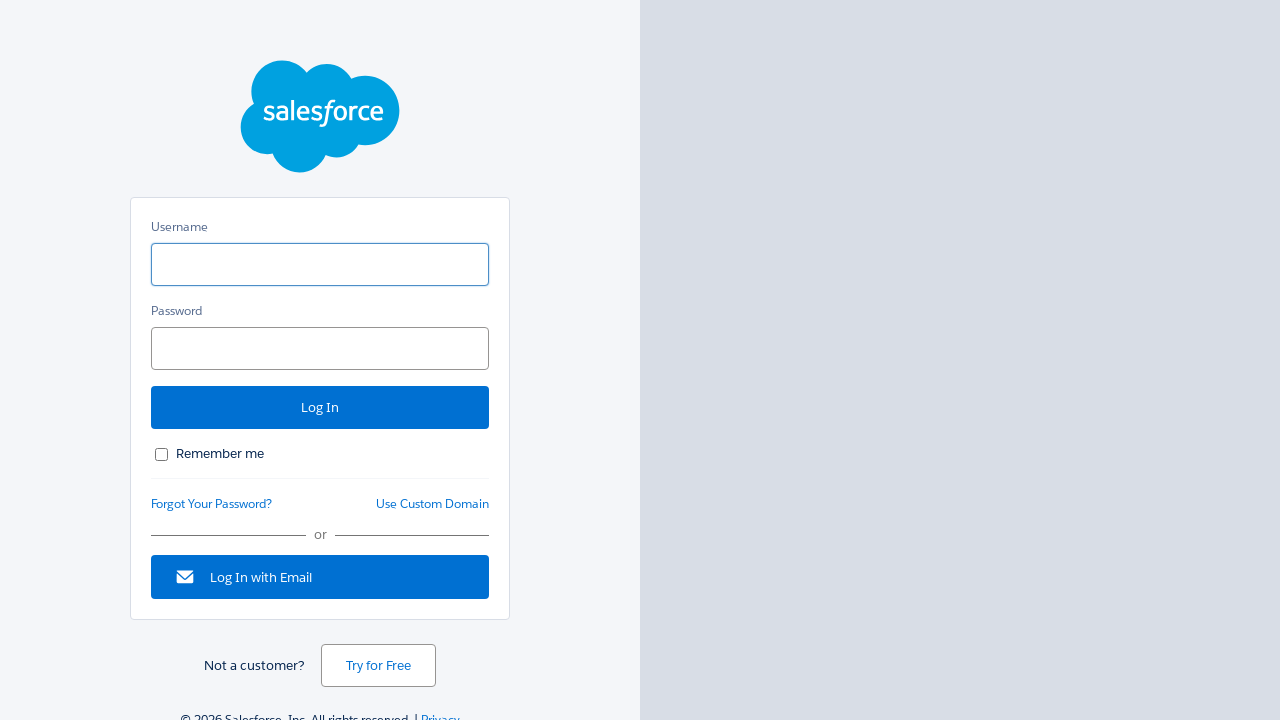

Clicked the forgot password link at (212, 504) on #forgot_password_link
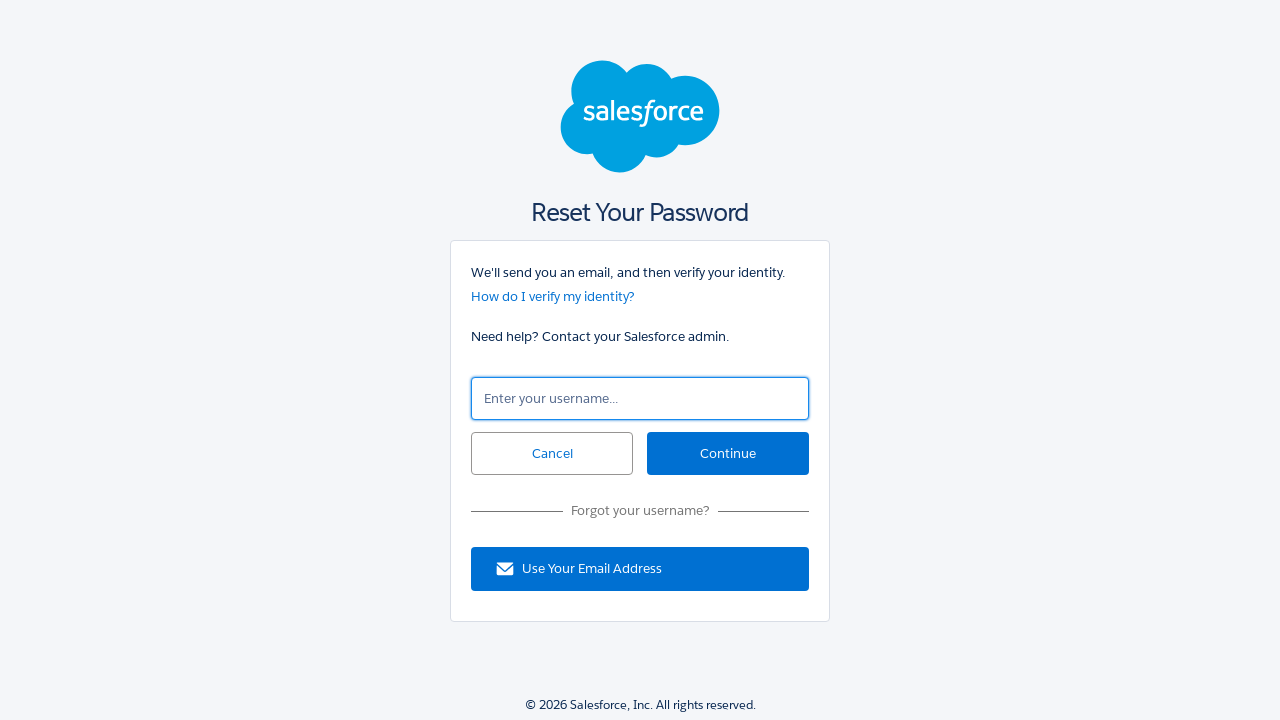

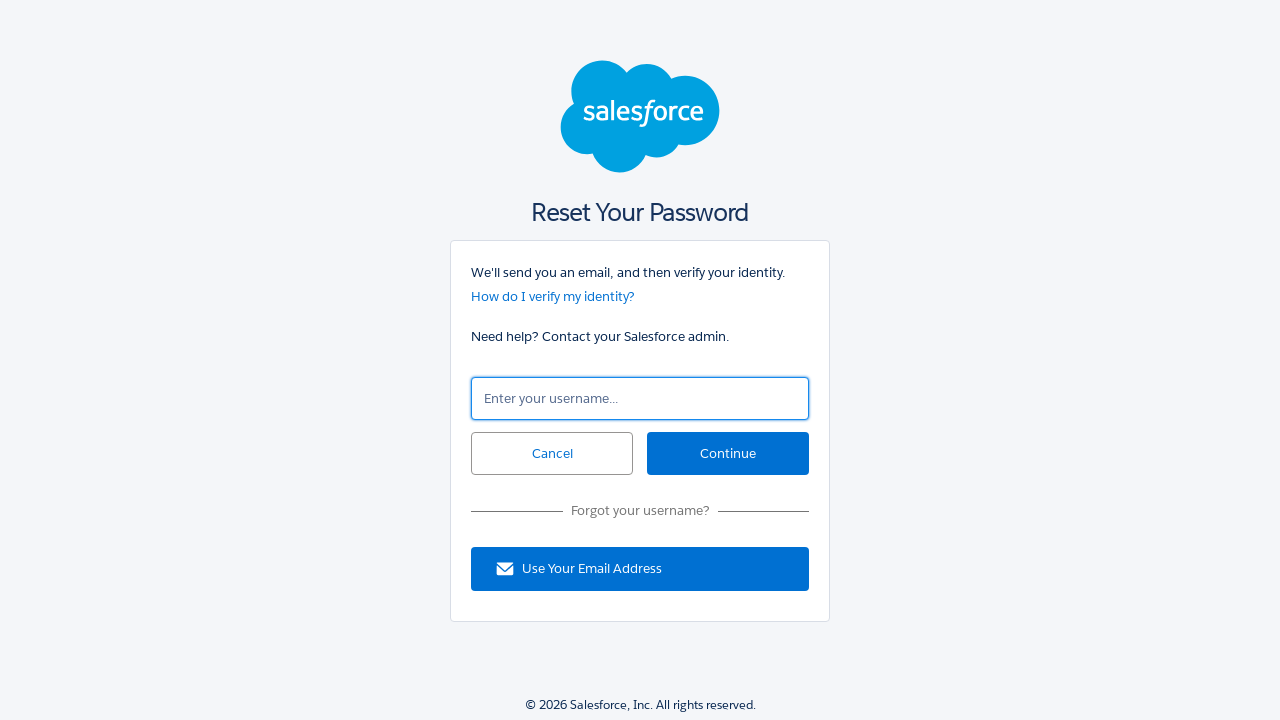